Tests navigation to video section and verifies videos are loaded

Starting URL: https://www.sport-express.ru/tag/metallurg-mg-hokkey-270/

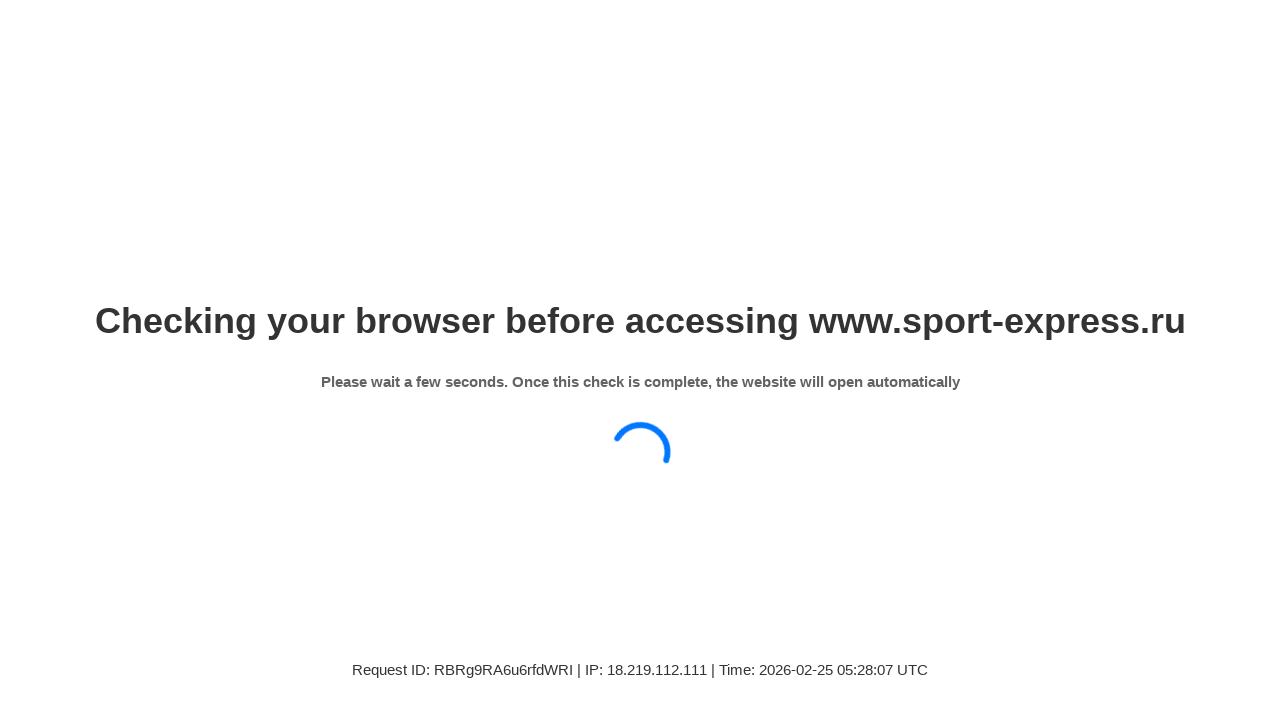

Clicked on video filter button at (450, 564) on xpath=//a[@class='se-button se-button--rounded se-tag-profile-materials-filter__
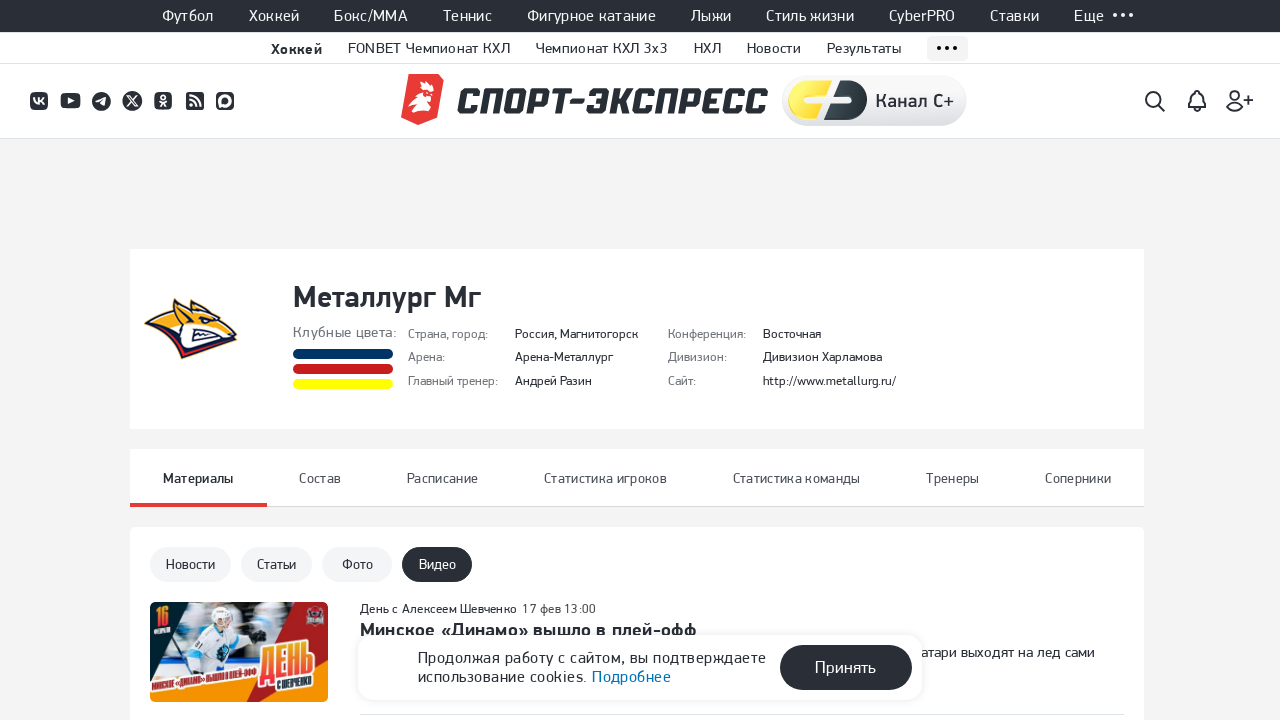

Videos loaded successfully in video section
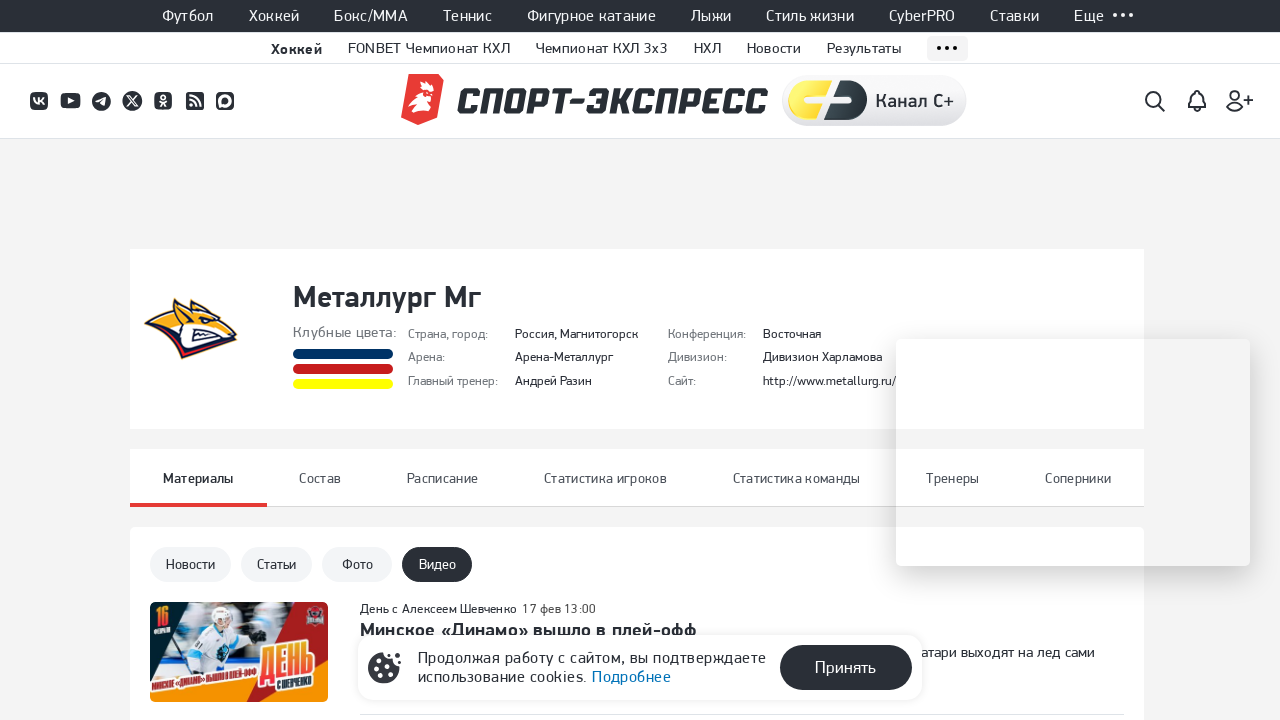

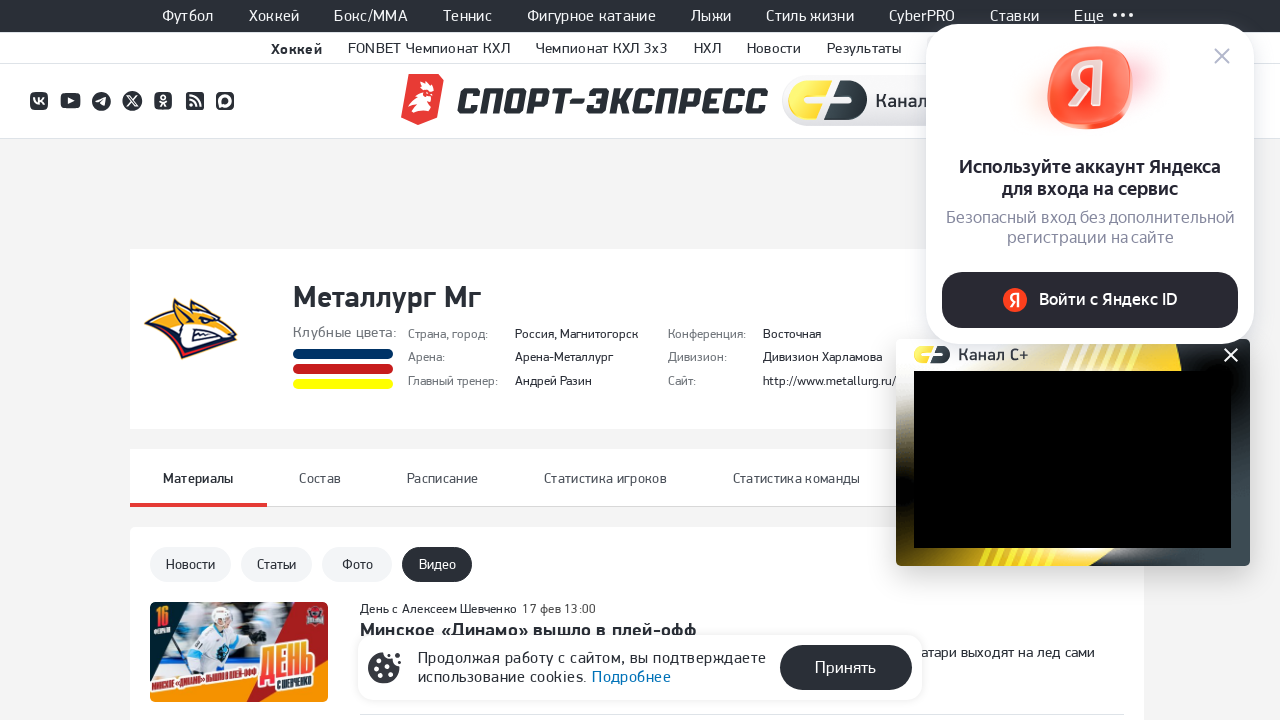